Tests an e-commerce shopping flow by adding specific vegetables (Cucumber, Brocolli, Beetroot) to cart, proceeding to checkout, applying a promo code, and verifying the promo is applied.

Starting URL: https://rahulshettyacademy.com/seleniumPractise/

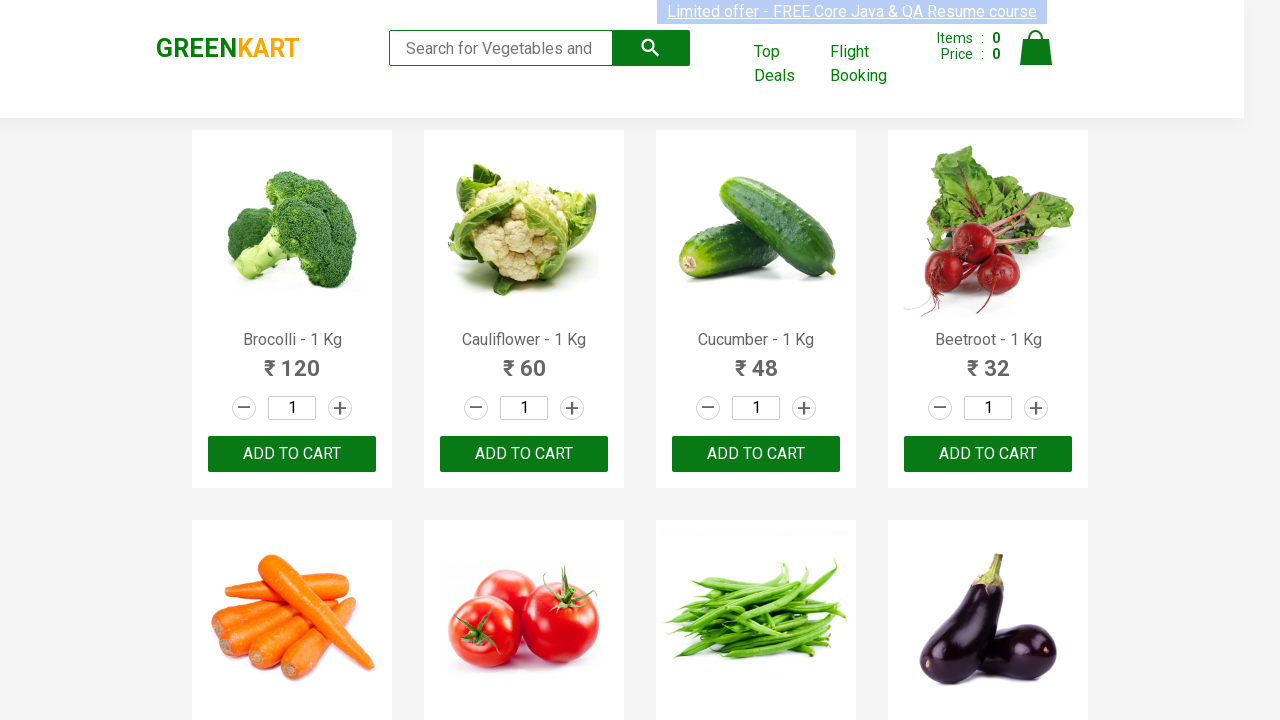

Waited for product names to load
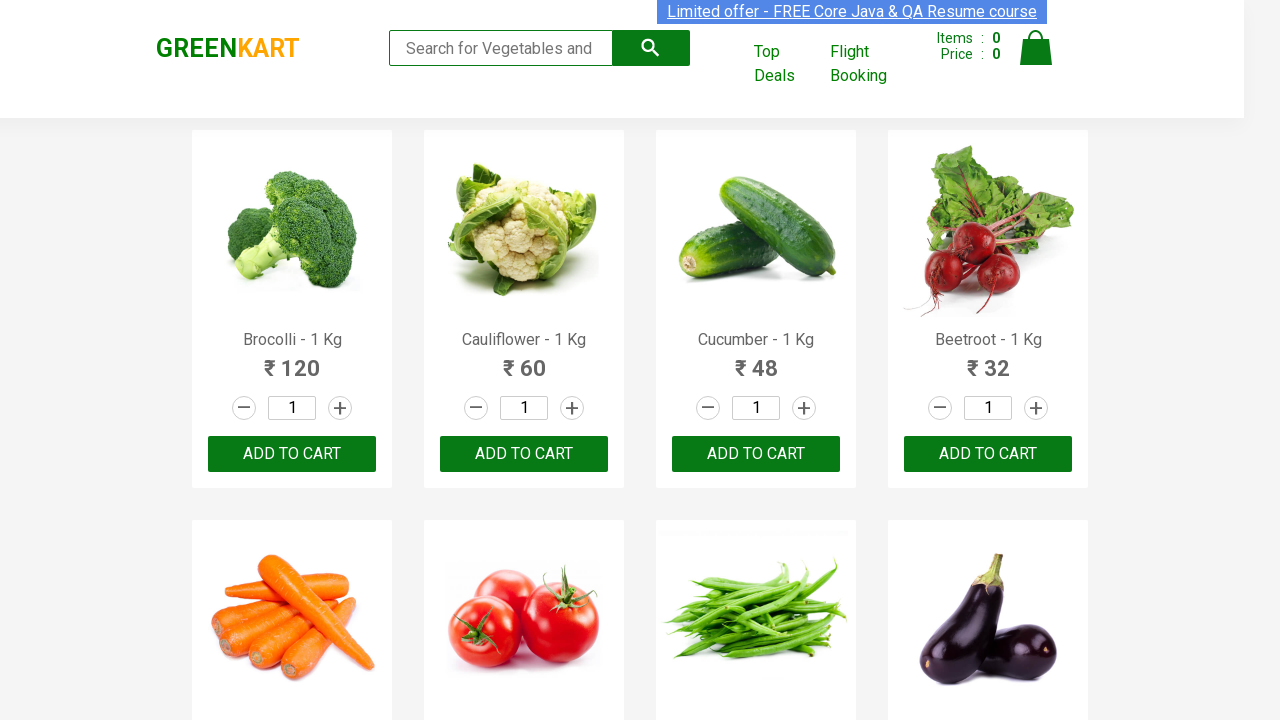

Retrieved all product elements from page
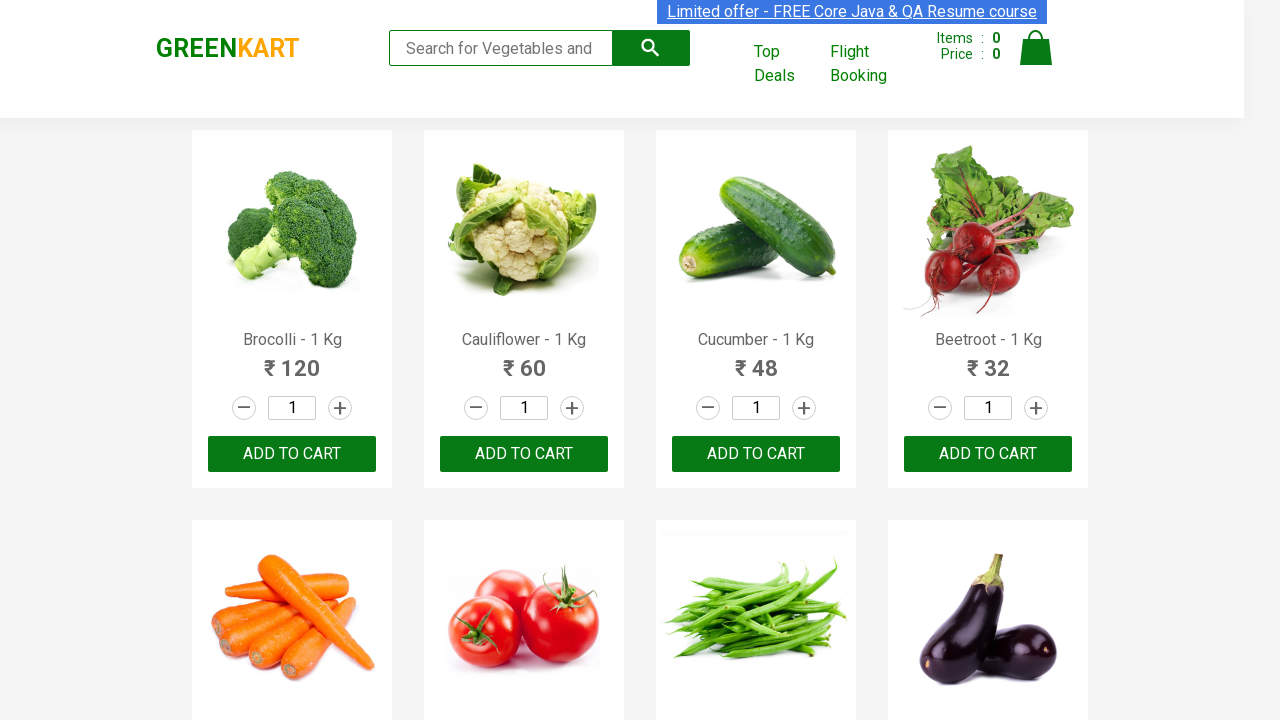

Clicked Add to Cart button for Brocolli at (292, 454) on xpath=//div[@class='product-action']/button >> nth=0
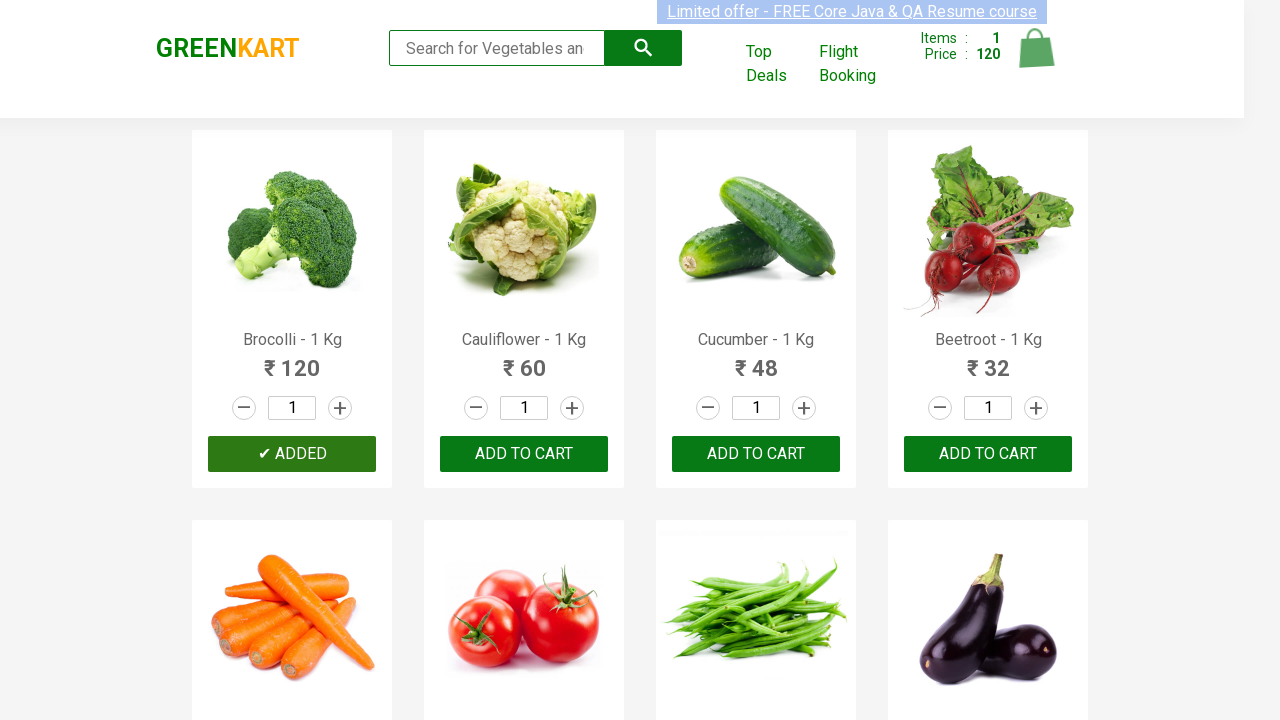

Clicked Add to Cart button for Cucumber at (756, 454) on xpath=//div[@class='product-action']/button >> nth=2
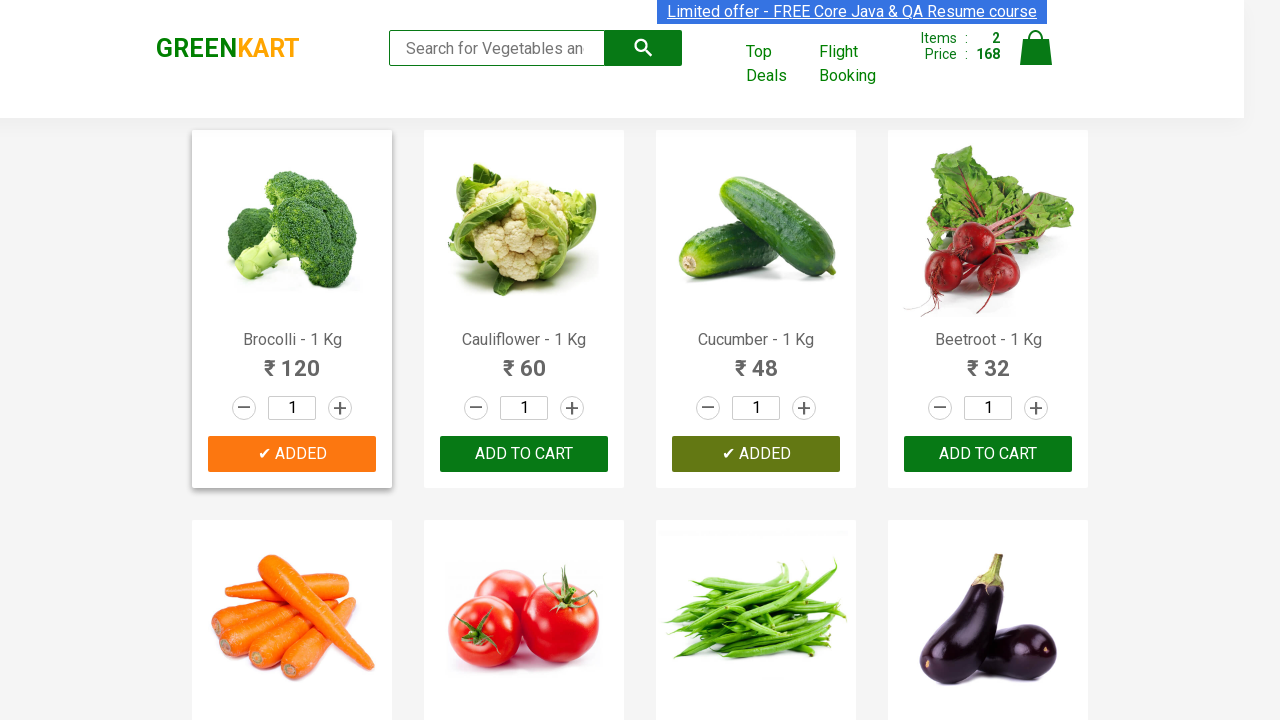

Clicked Add to Cart button for Beetroot at (988, 454) on xpath=//div[@class='product-action']/button >> nth=3
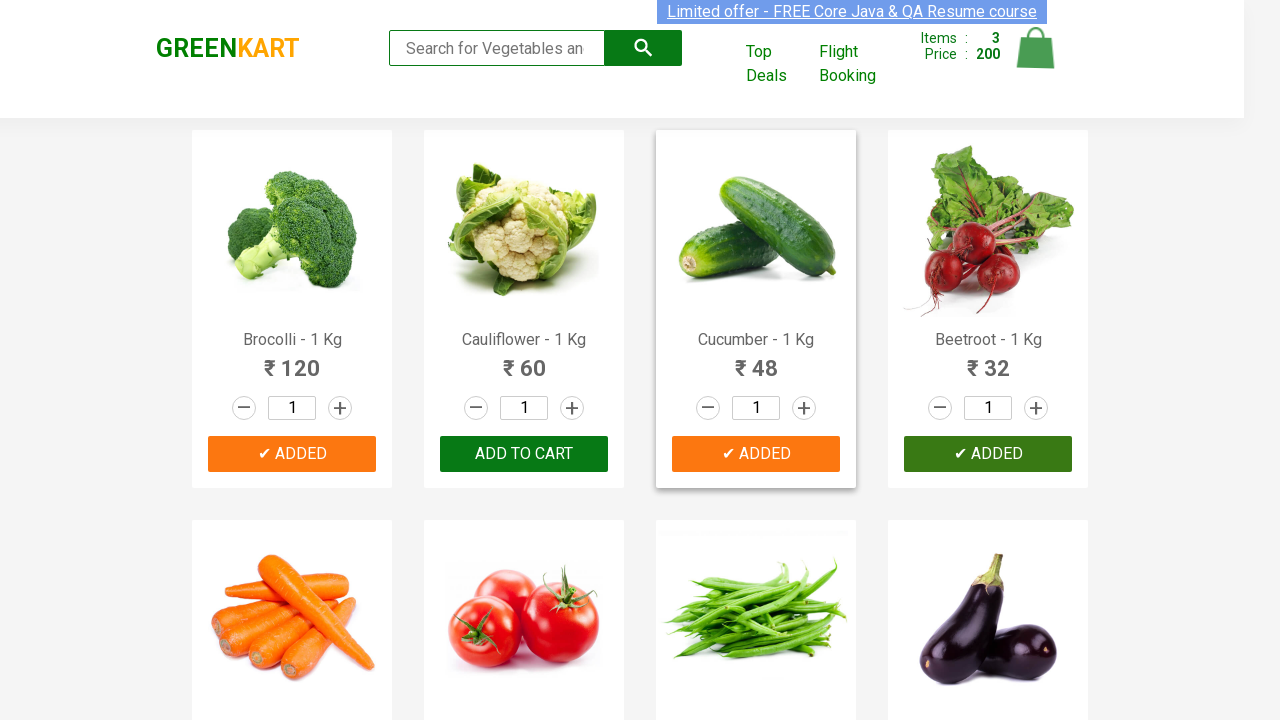

Clicked cart icon to view shopping cart at (1036, 48) on img[alt='Cart']
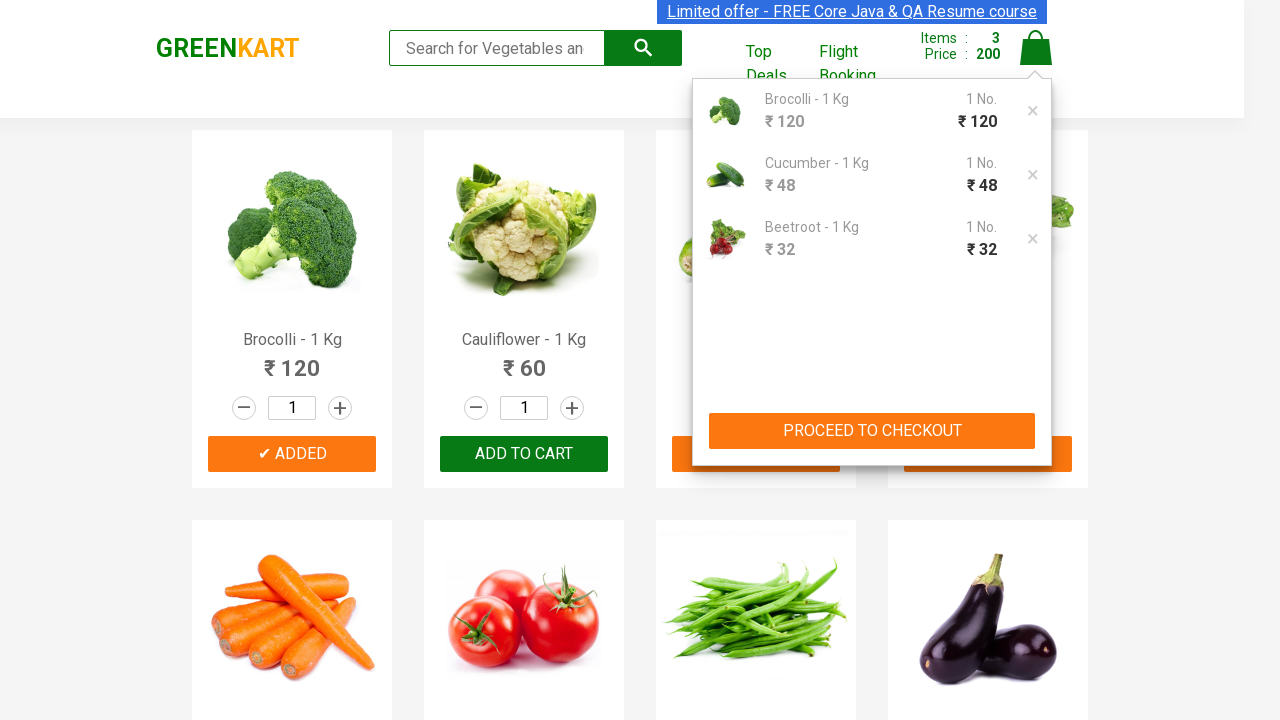

Clicked PROCEED TO CHECKOUT button at (872, 431) on xpath=//button[contains(text(),'PROCEED TO CHECKOUT')]
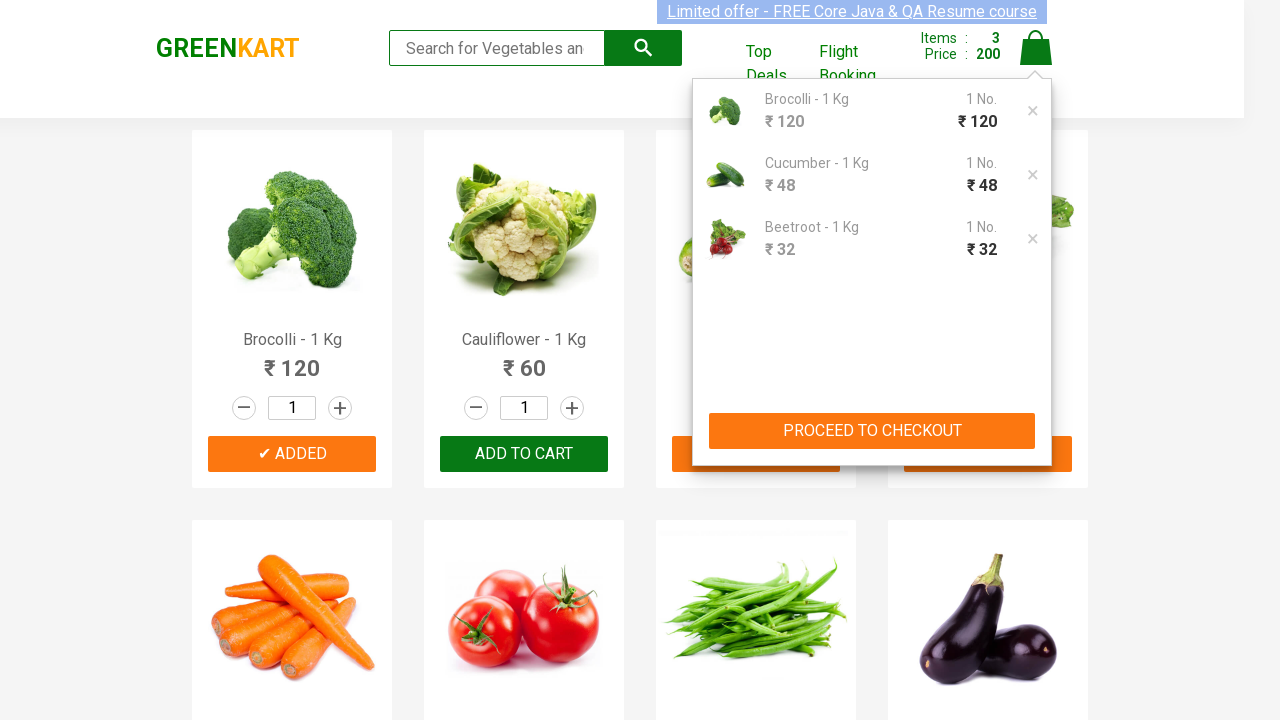

Waited for promo code input field to be visible
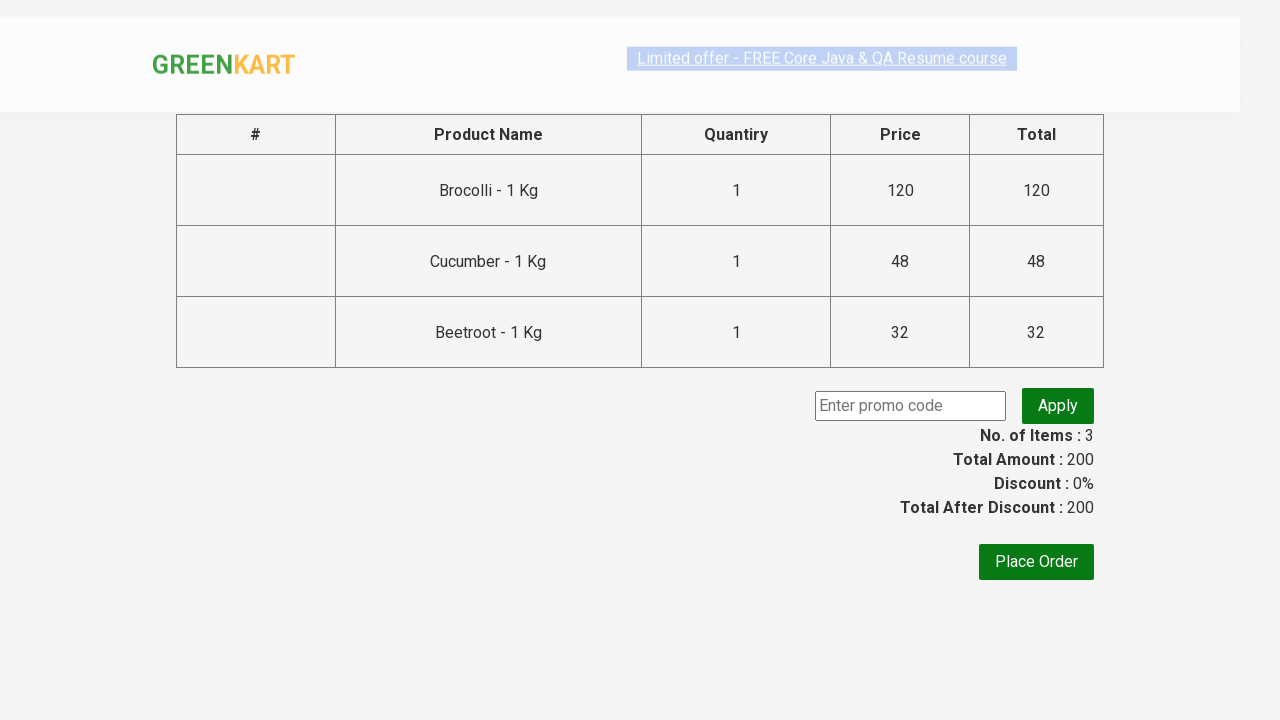

Entered promo code 'rahulshettyacademy' into input field on input.promoCode
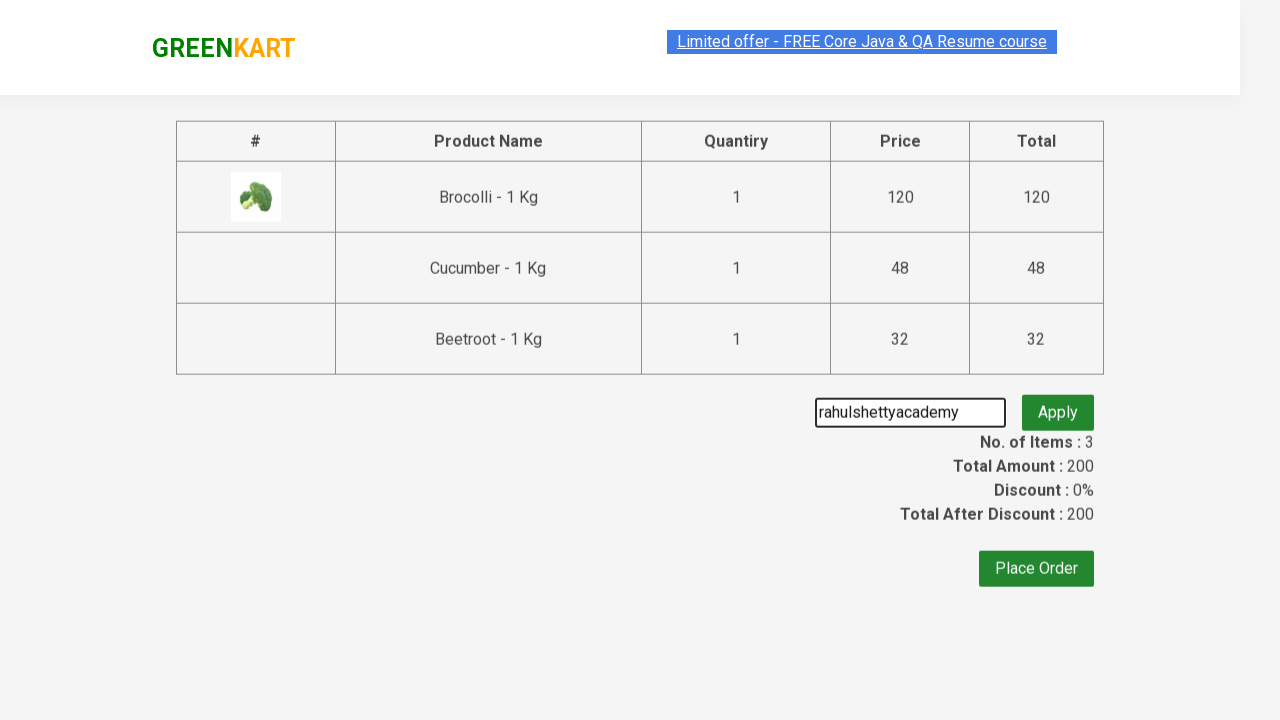

Clicked apply promo button to apply discount code at (1058, 406) on button.promoBtn
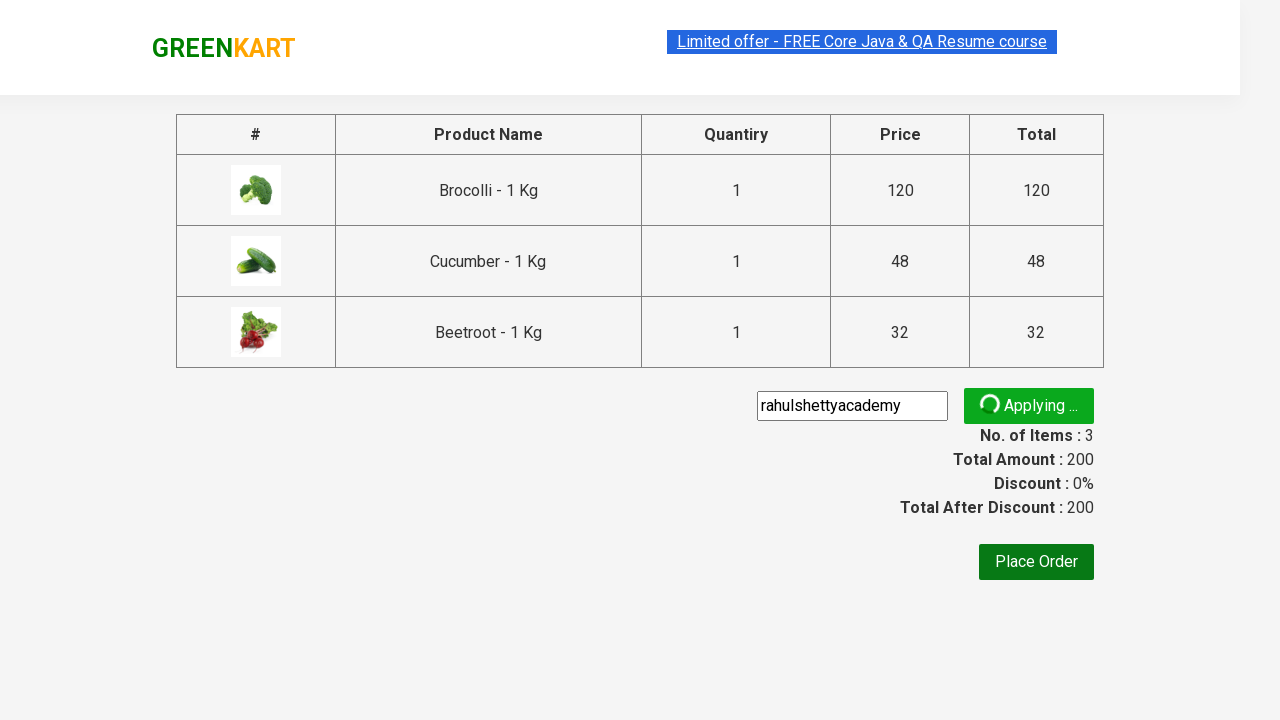

Verified promo code was successfully applied
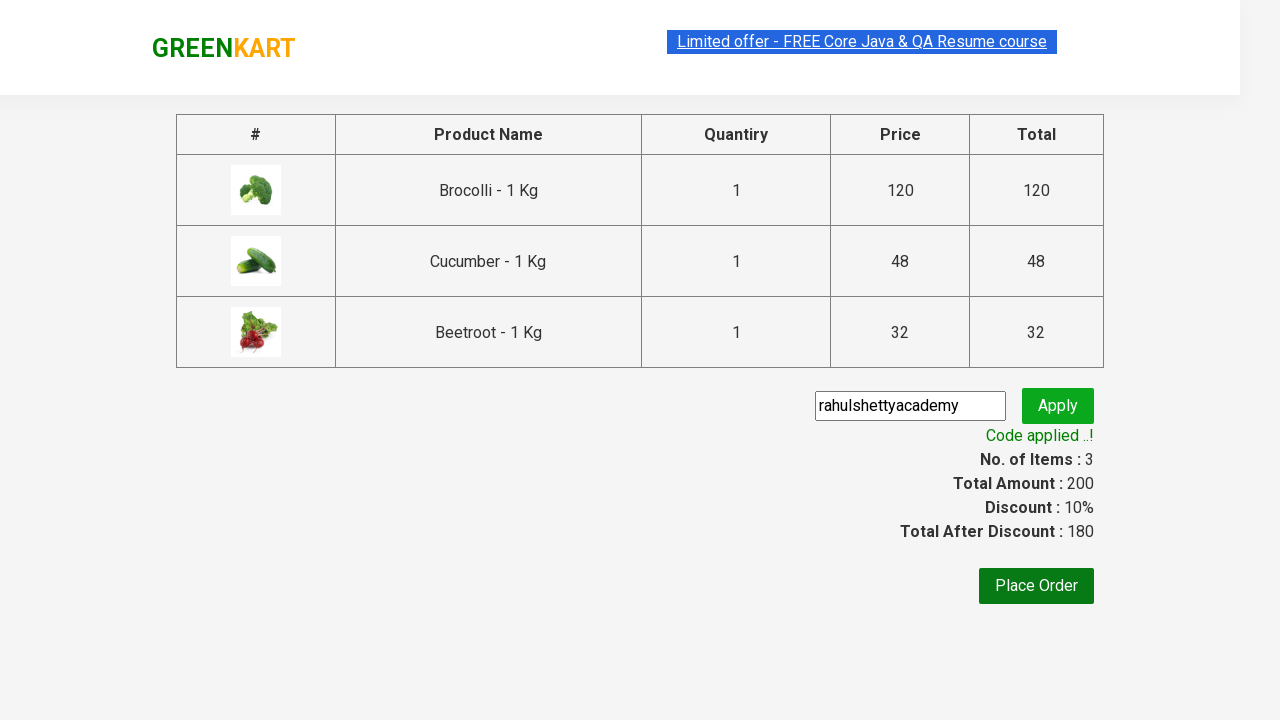

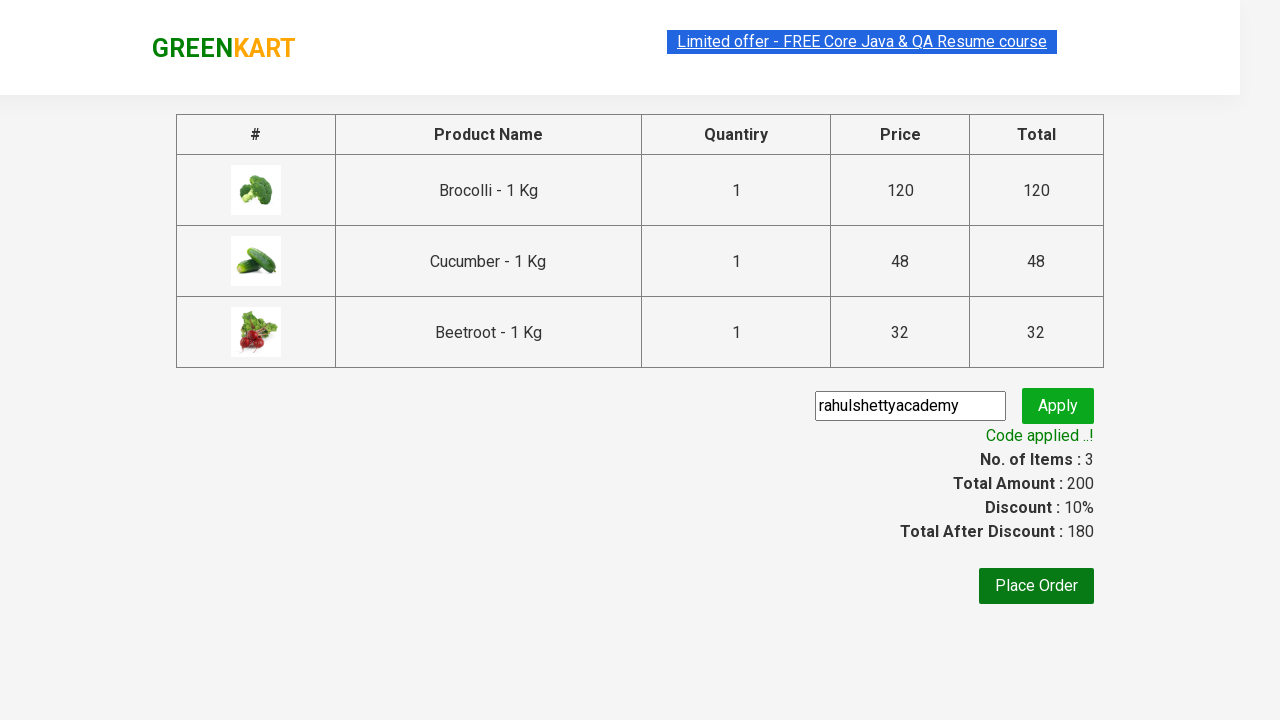